Tests drag and drop functionality by dragging element A to element B's position

Starting URL: https://the-internet.herokuapp.com/drag_and_drop

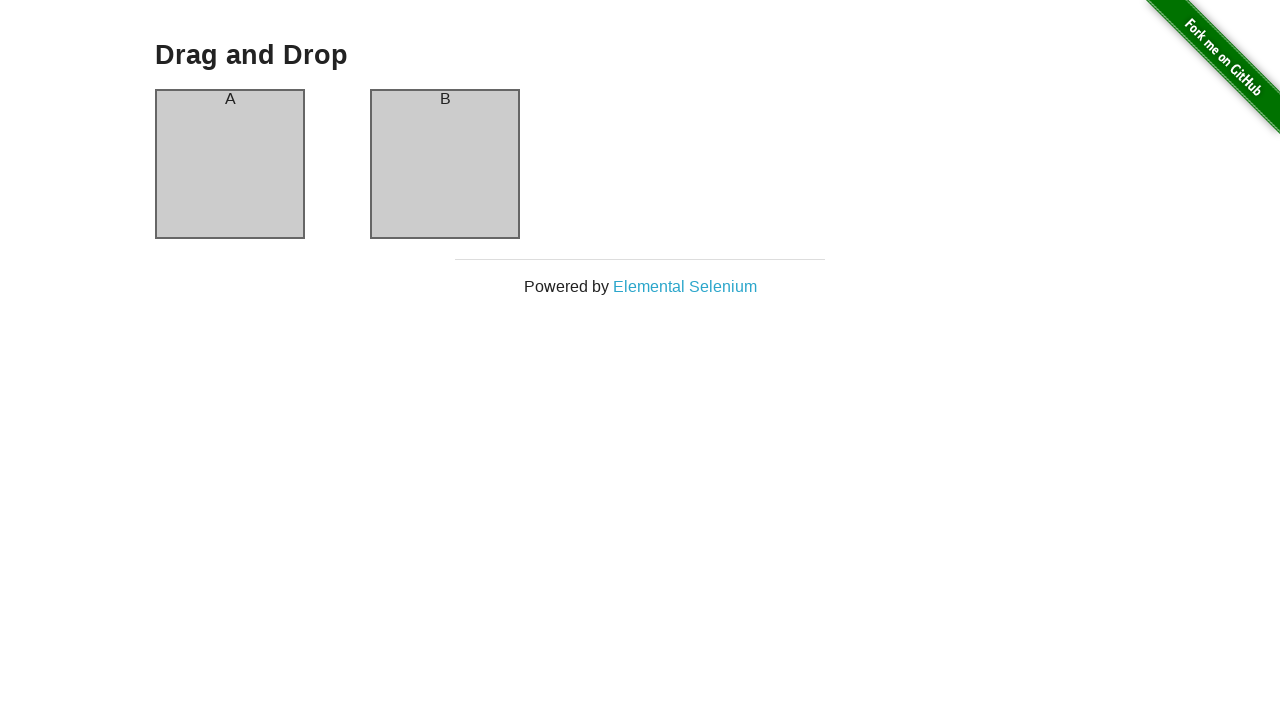

Located source element A (first column)
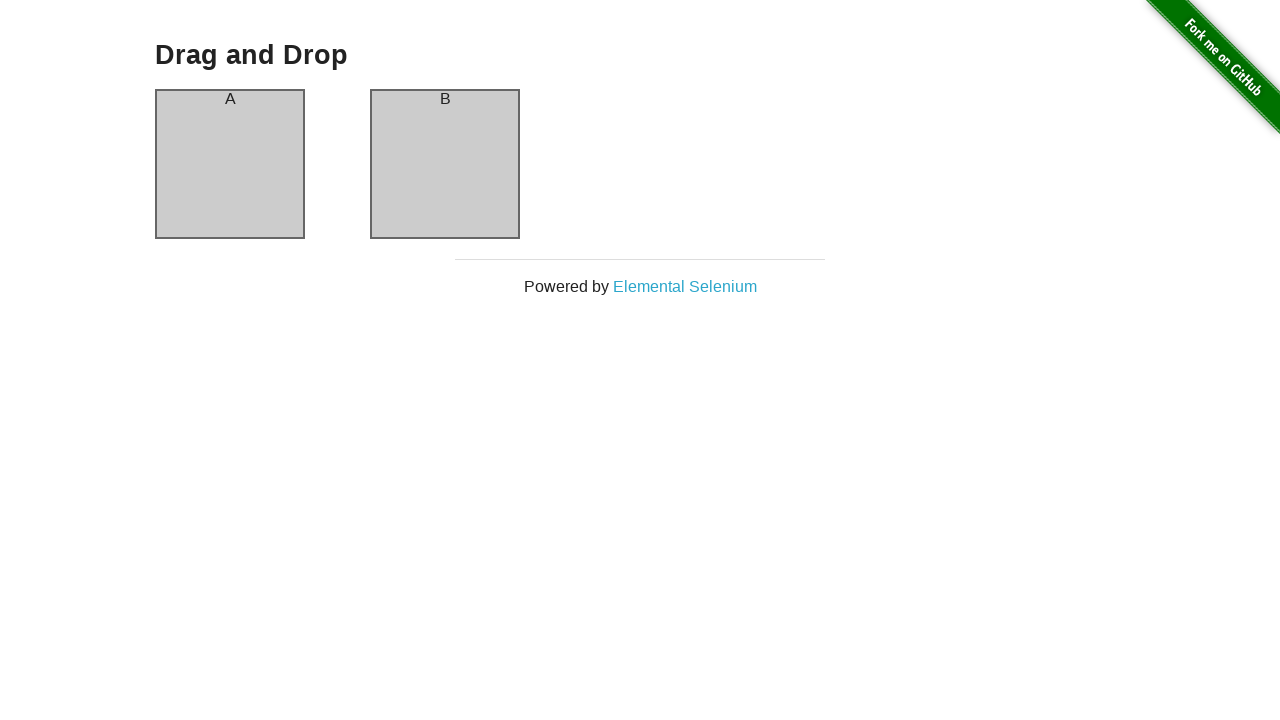

Located destination element B (second column)
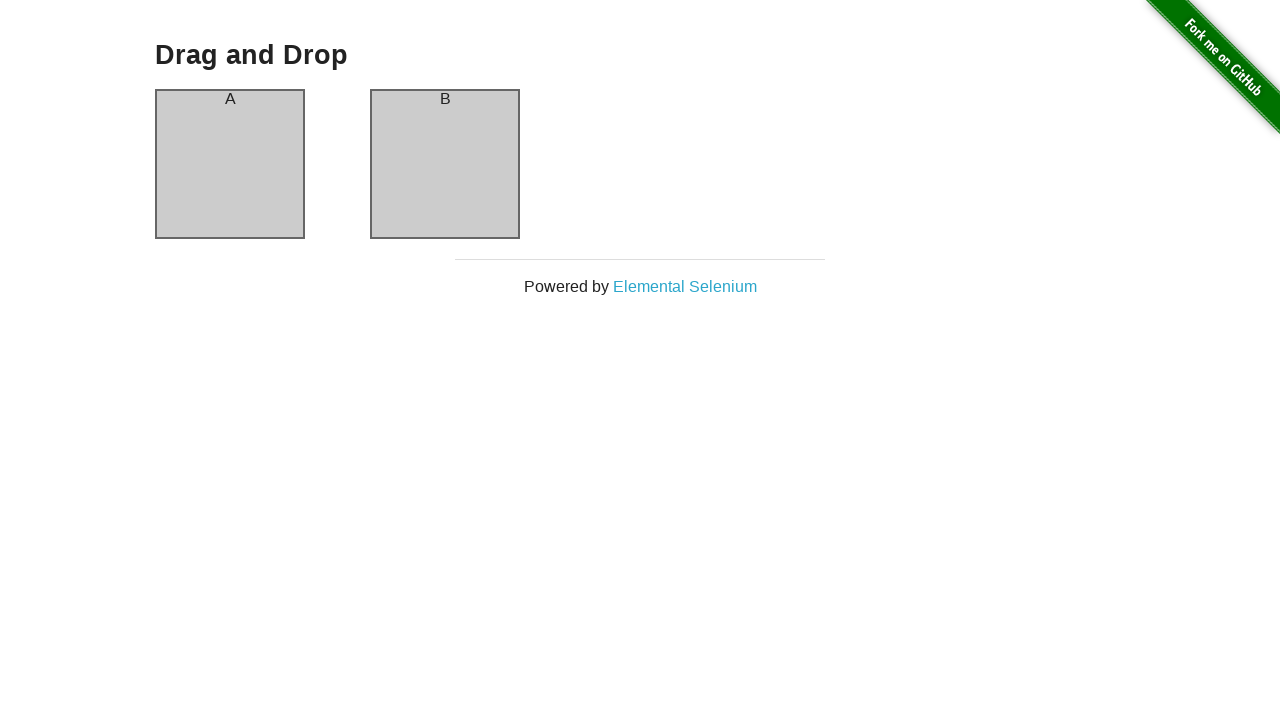

Dragged element A to element B's position at (445, 164)
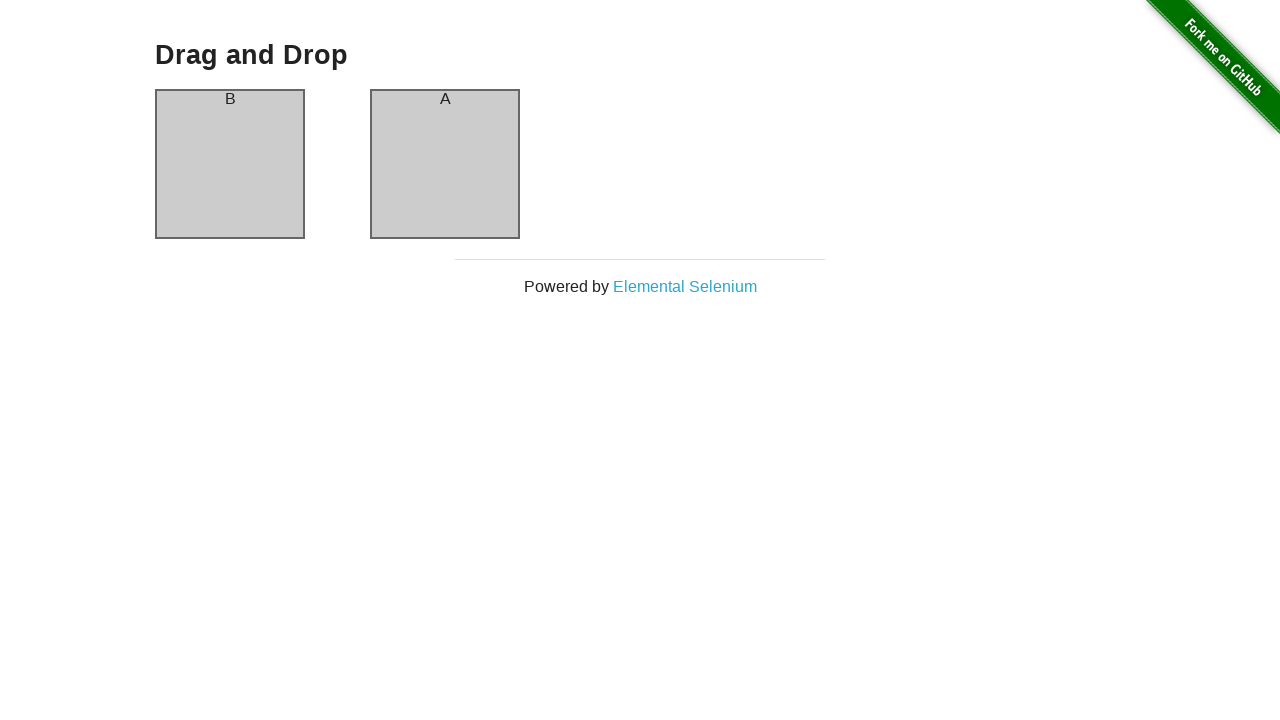

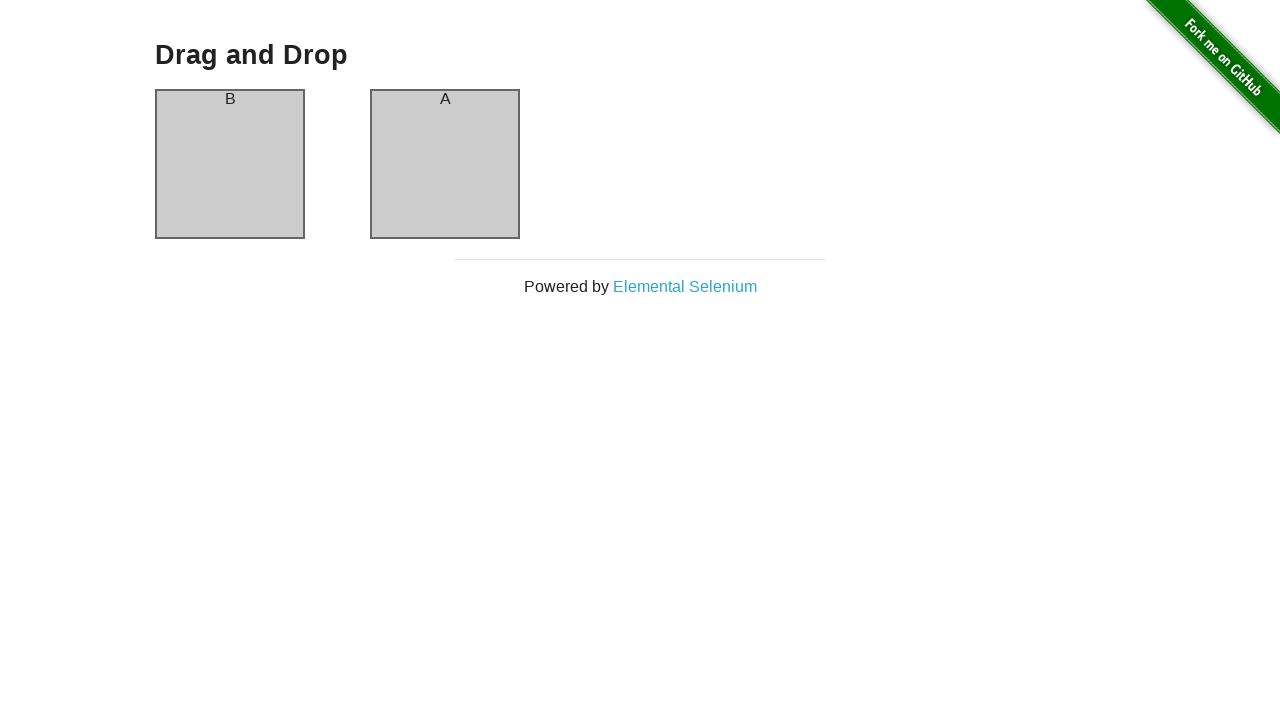